Performs a right-click context menu action on the "Getting Started" heading element on the Selenium website, then navigates through the context menu using keyboard commands

Starting URL: https://www.selenium.dev/

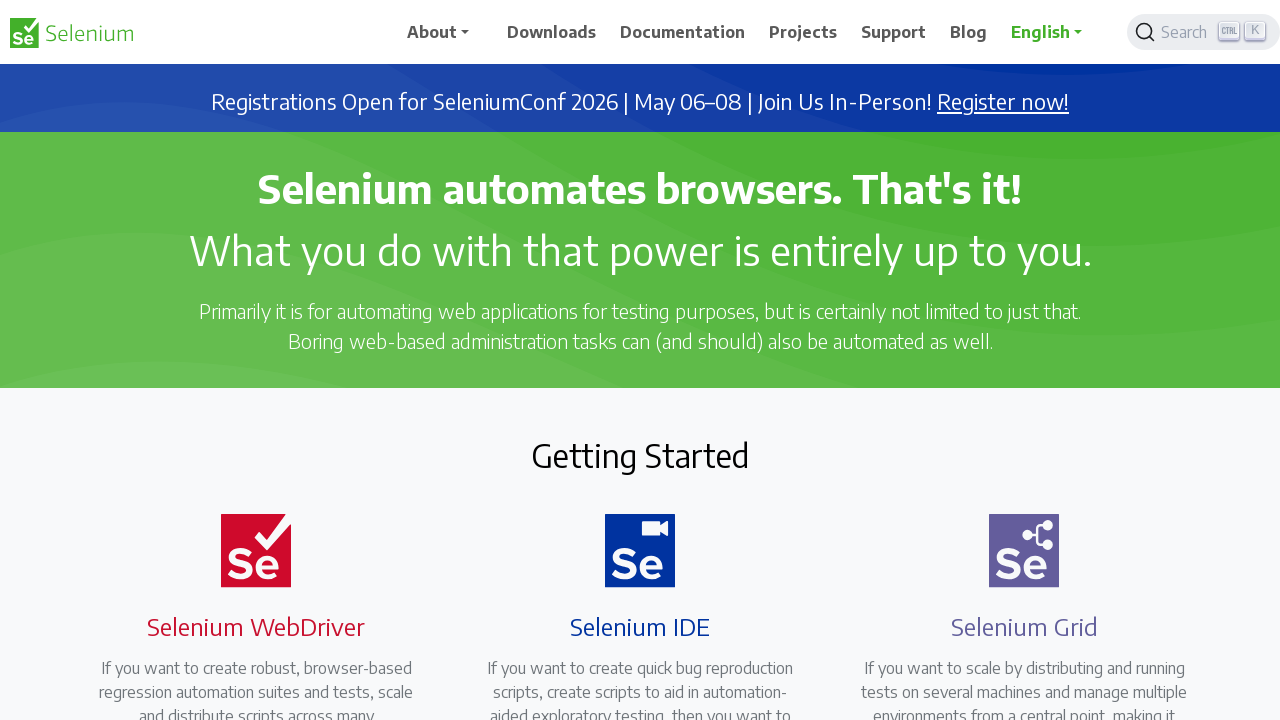

Located 'Getting Started' heading element
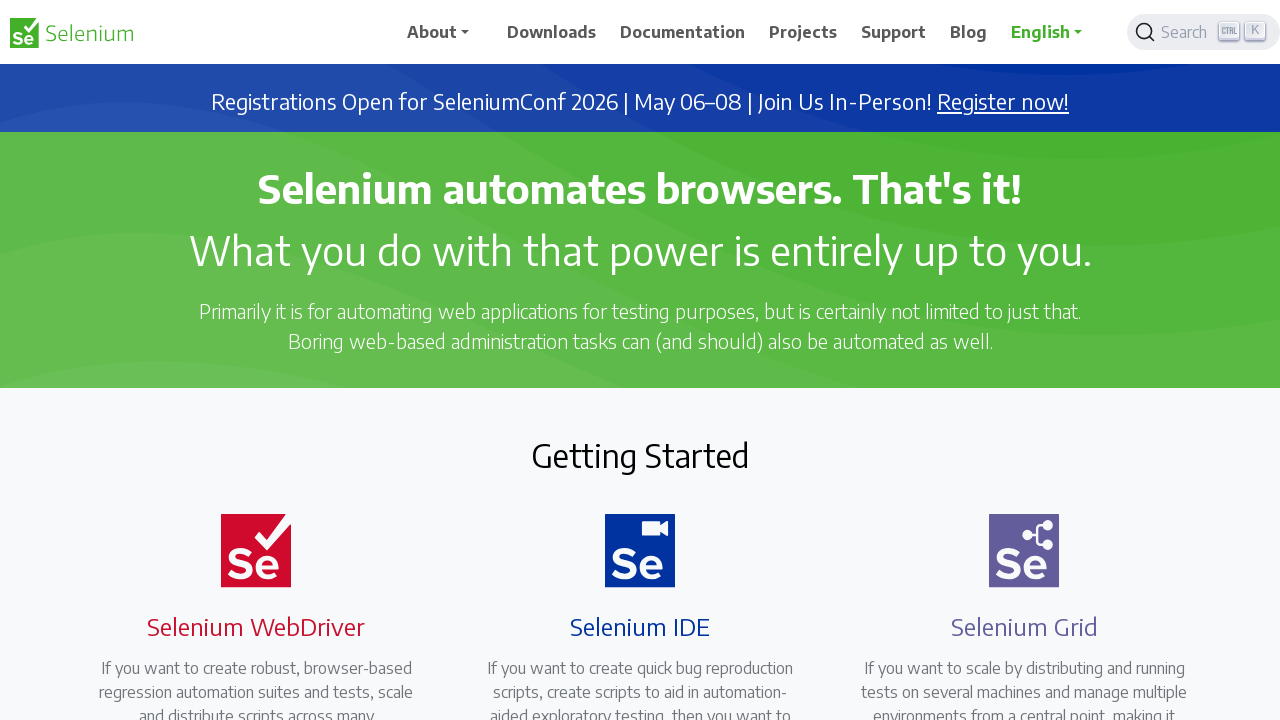

Right-clicked on 'Getting Started' heading to open context menu at (640, 455) on xpath=//h2[text()='Getting Started']
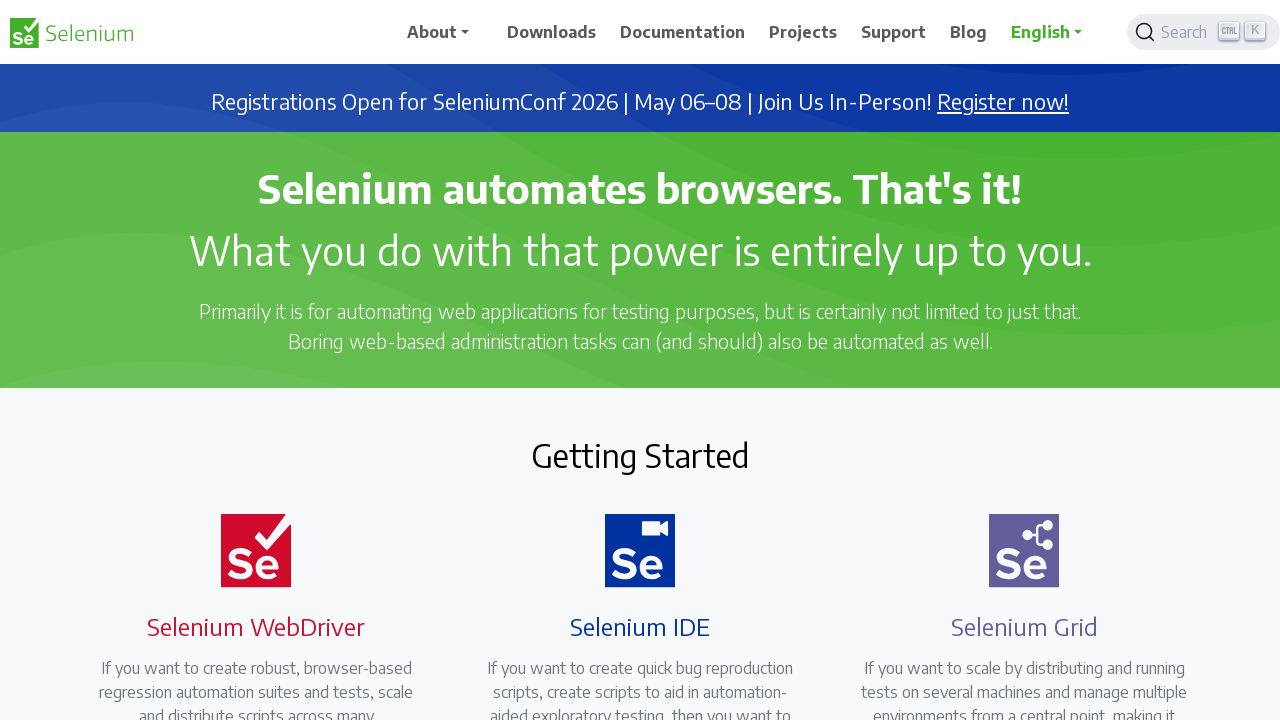

Pressed PageDown to navigate context menu (iteration 1/10)
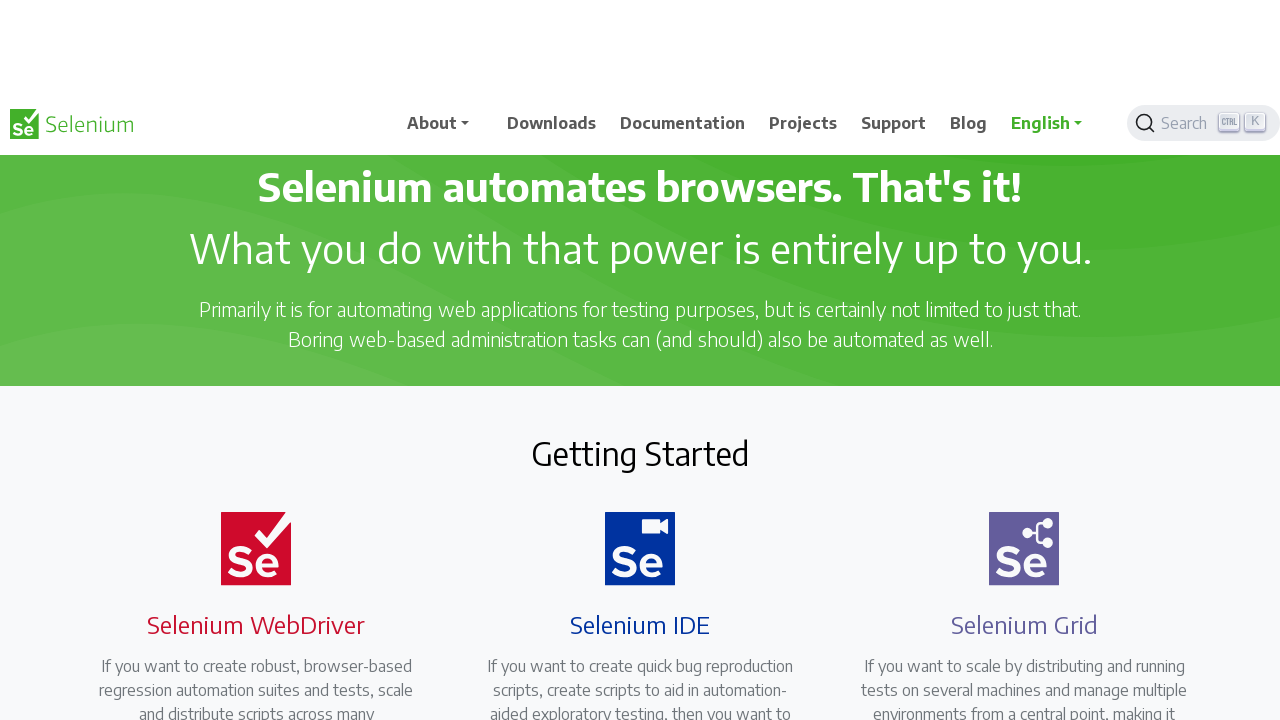

Pressed PageDown to navigate context menu (iteration 2/10)
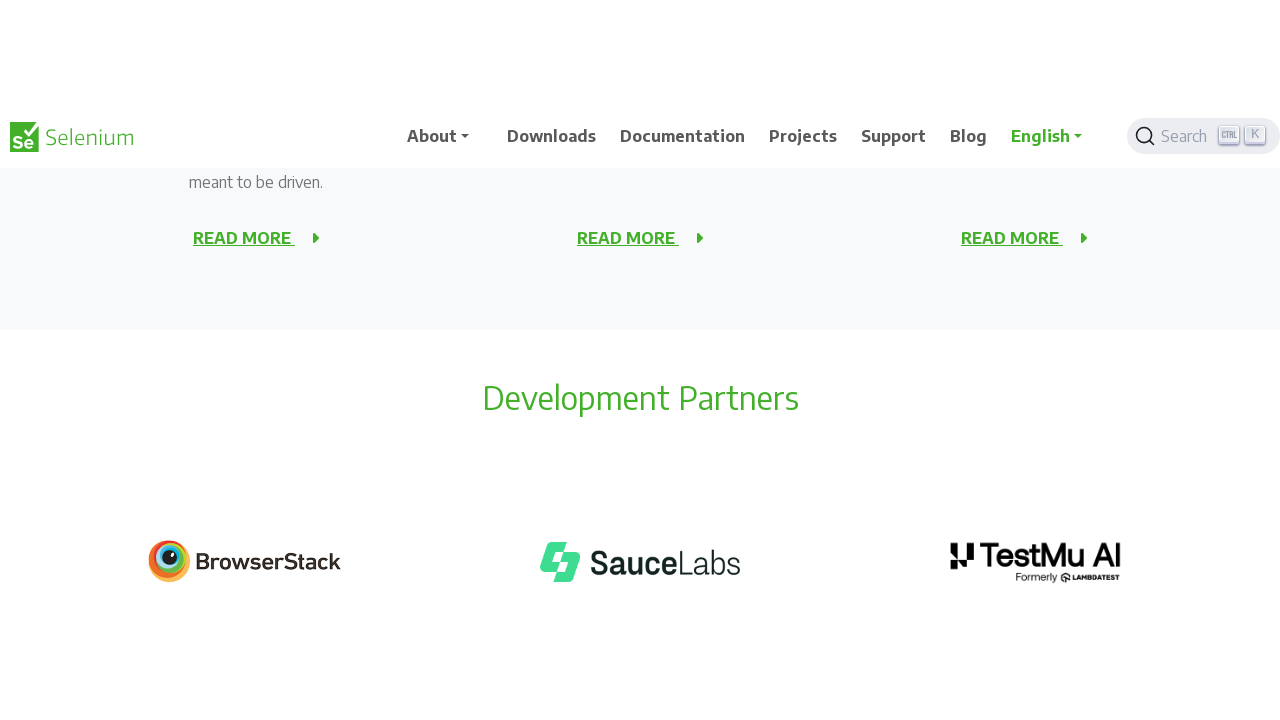

Pressed PageDown to navigate context menu (iteration 3/10)
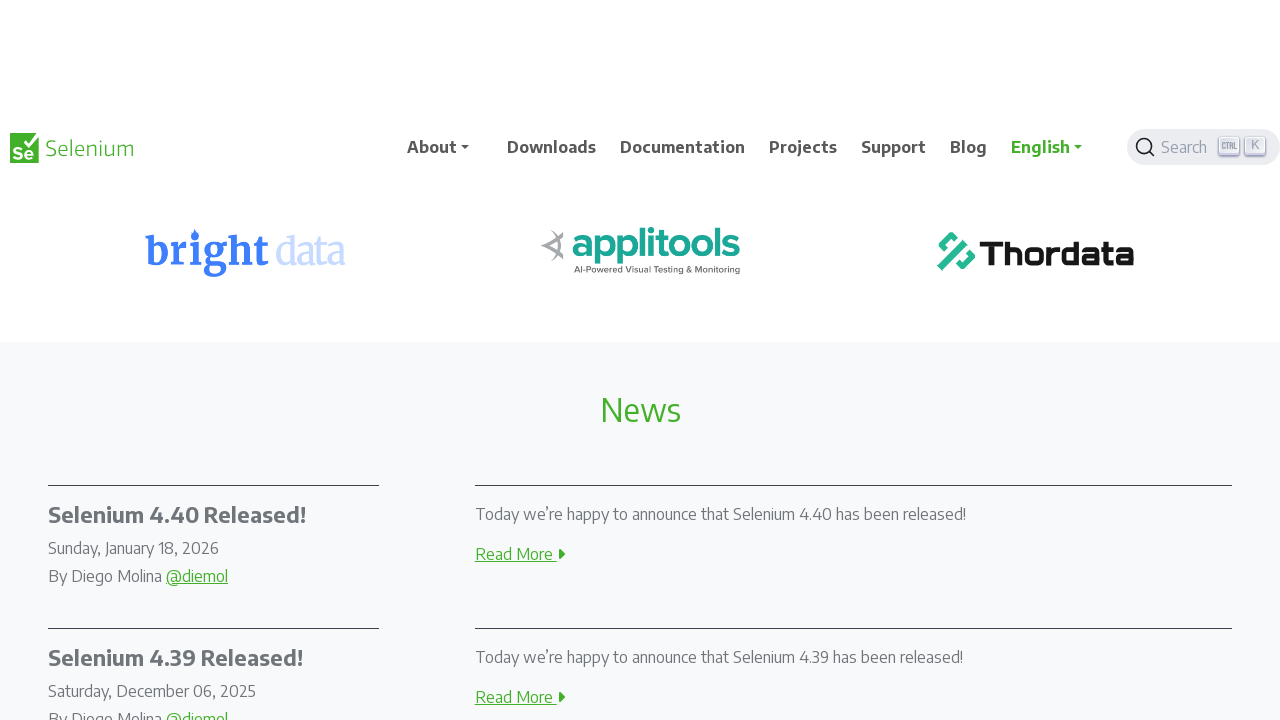

Pressed PageDown to navigate context menu (iteration 4/10)
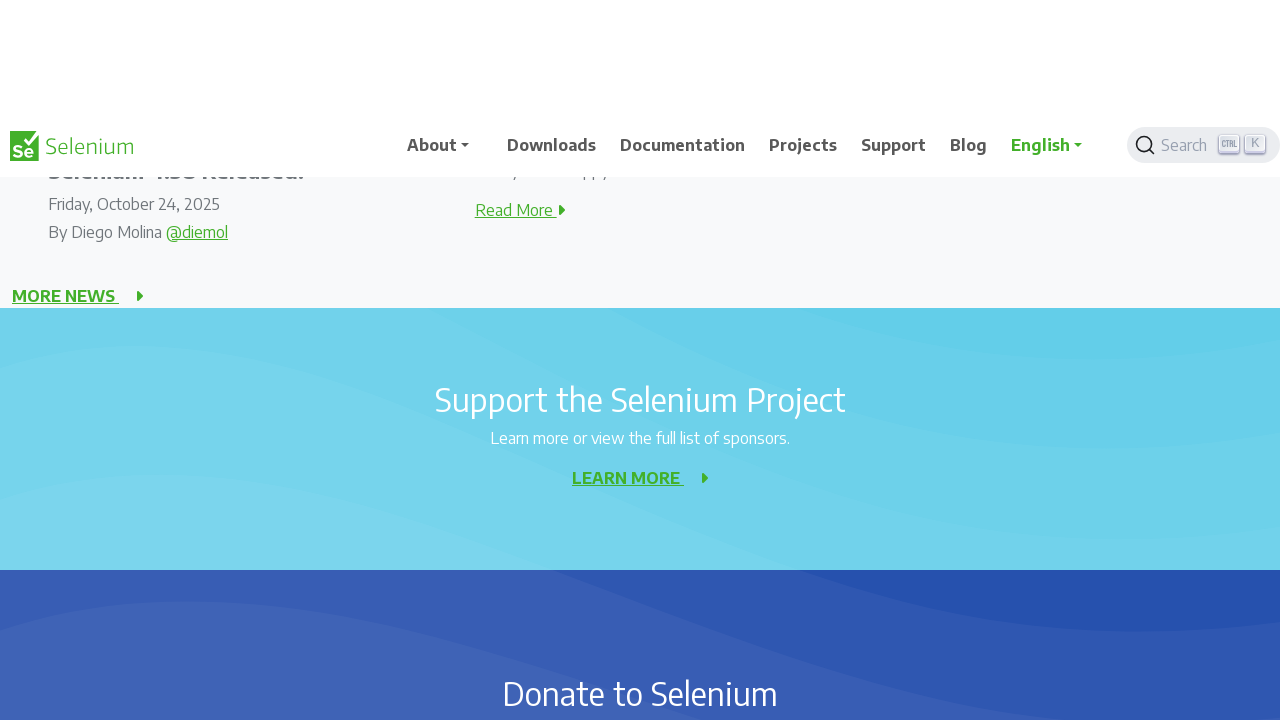

Pressed PageDown to navigate context menu (iteration 5/10)
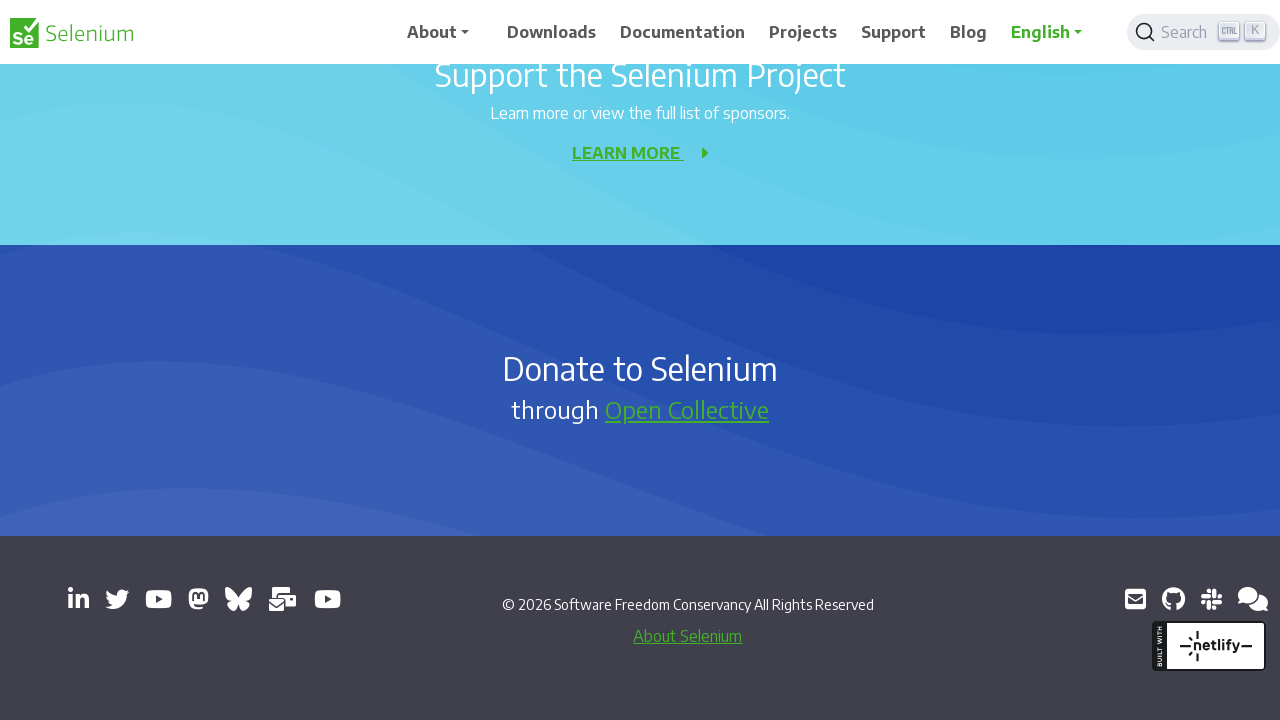

Pressed PageDown to navigate context menu (iteration 6/10)
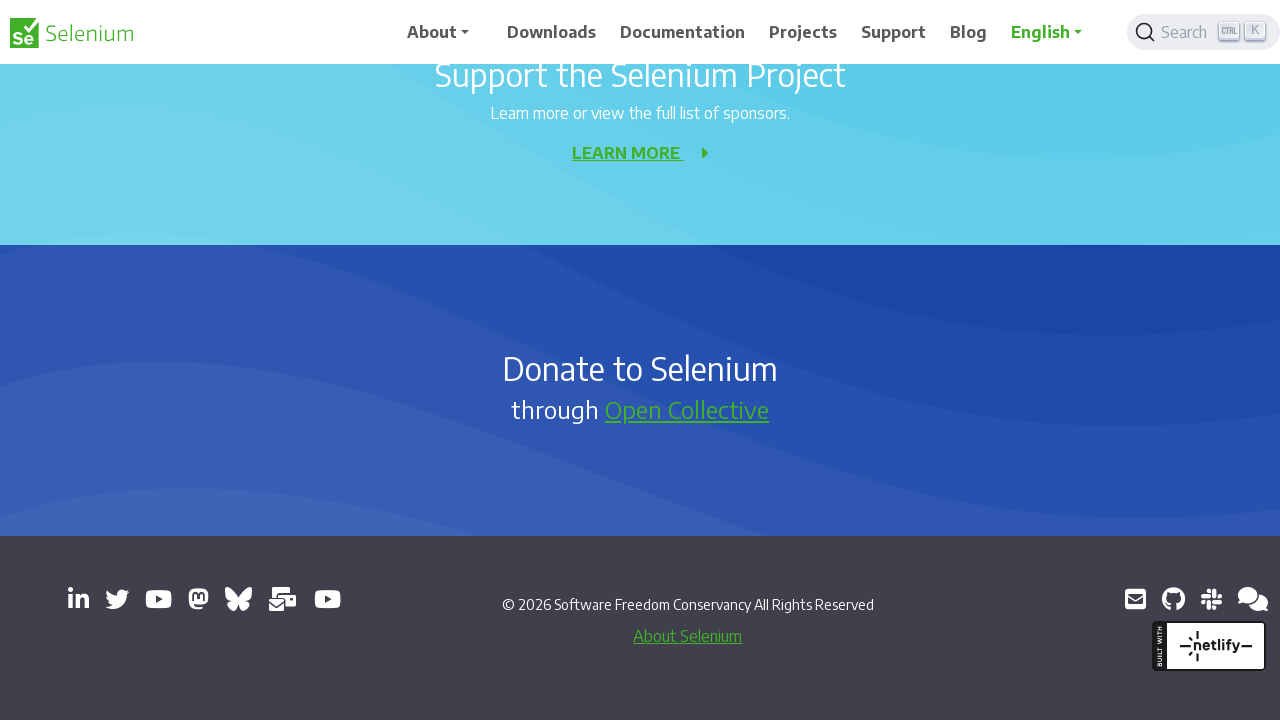

Pressed PageDown to navigate context menu (iteration 7/10)
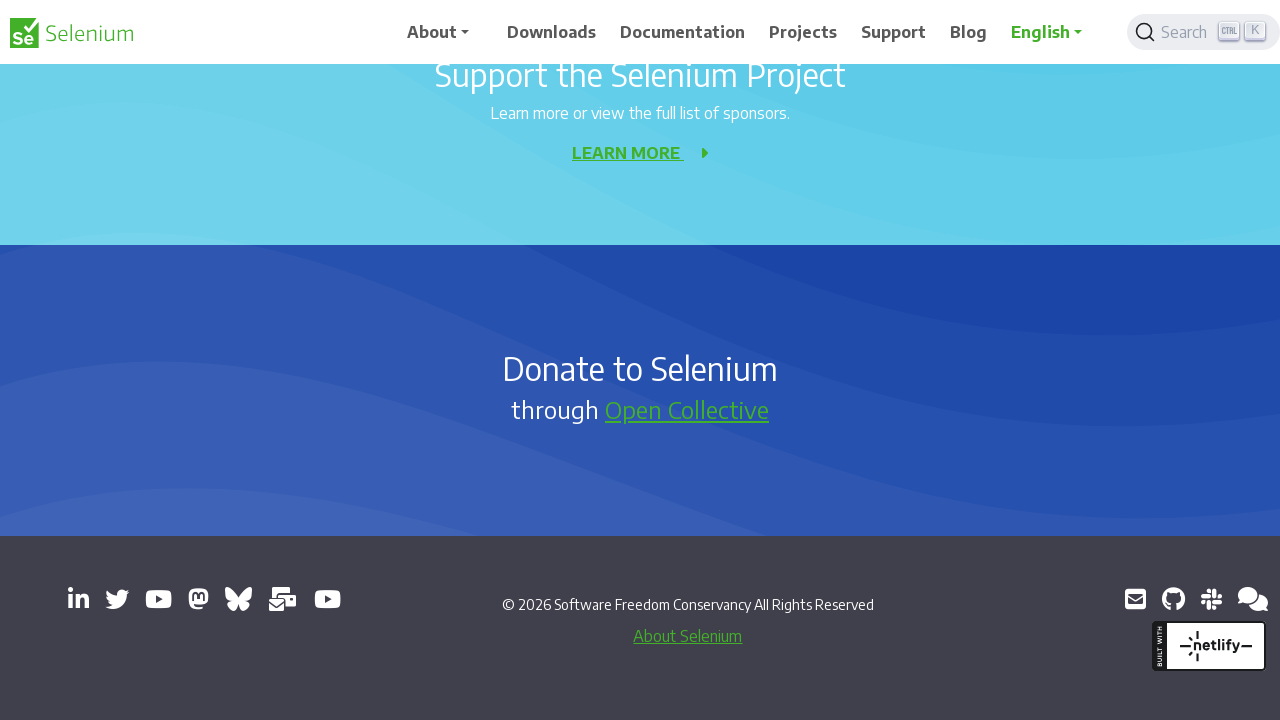

Pressed PageDown to navigate context menu (iteration 8/10)
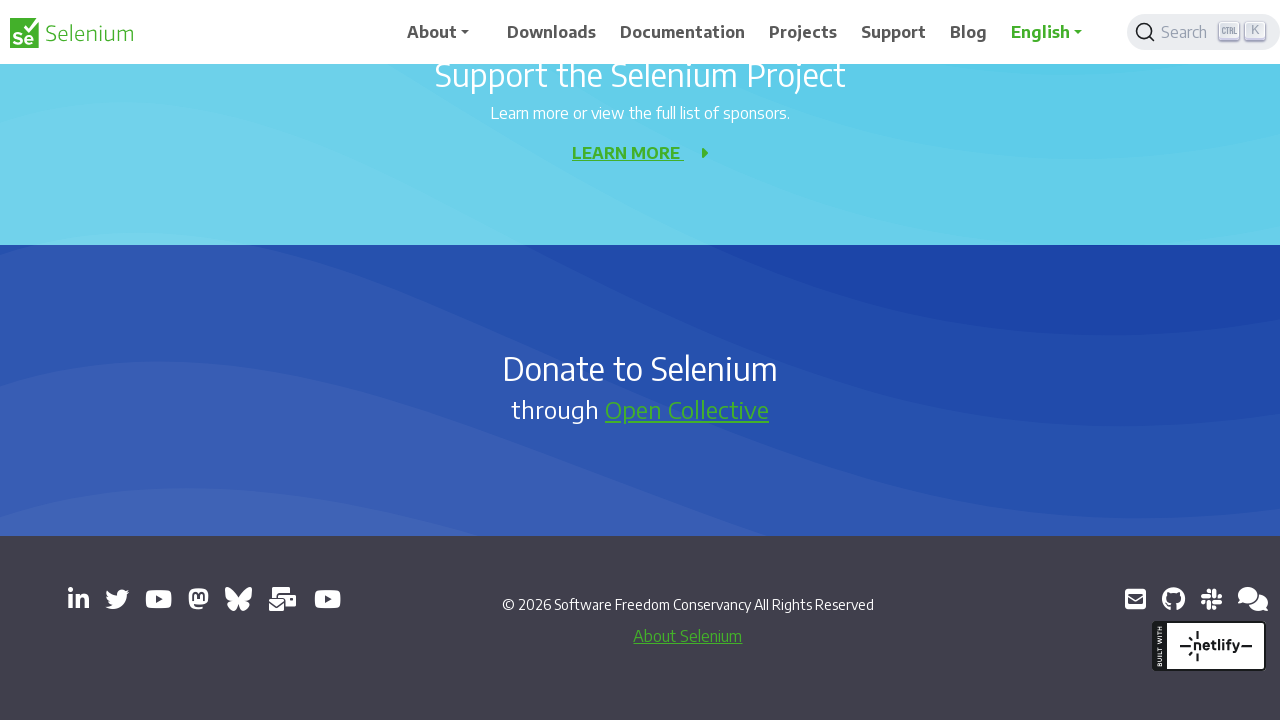

Pressed PageDown to navigate context menu (iteration 9/10)
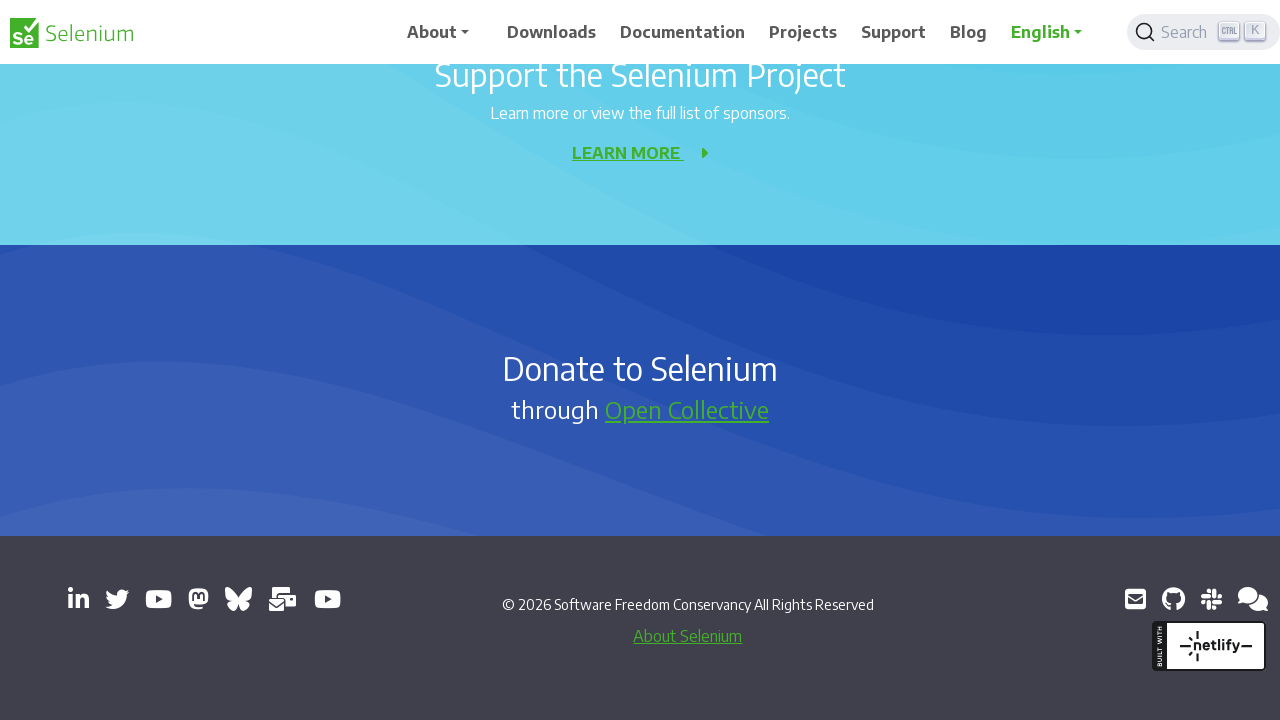

Pressed PageDown to navigate context menu (iteration 10/10)
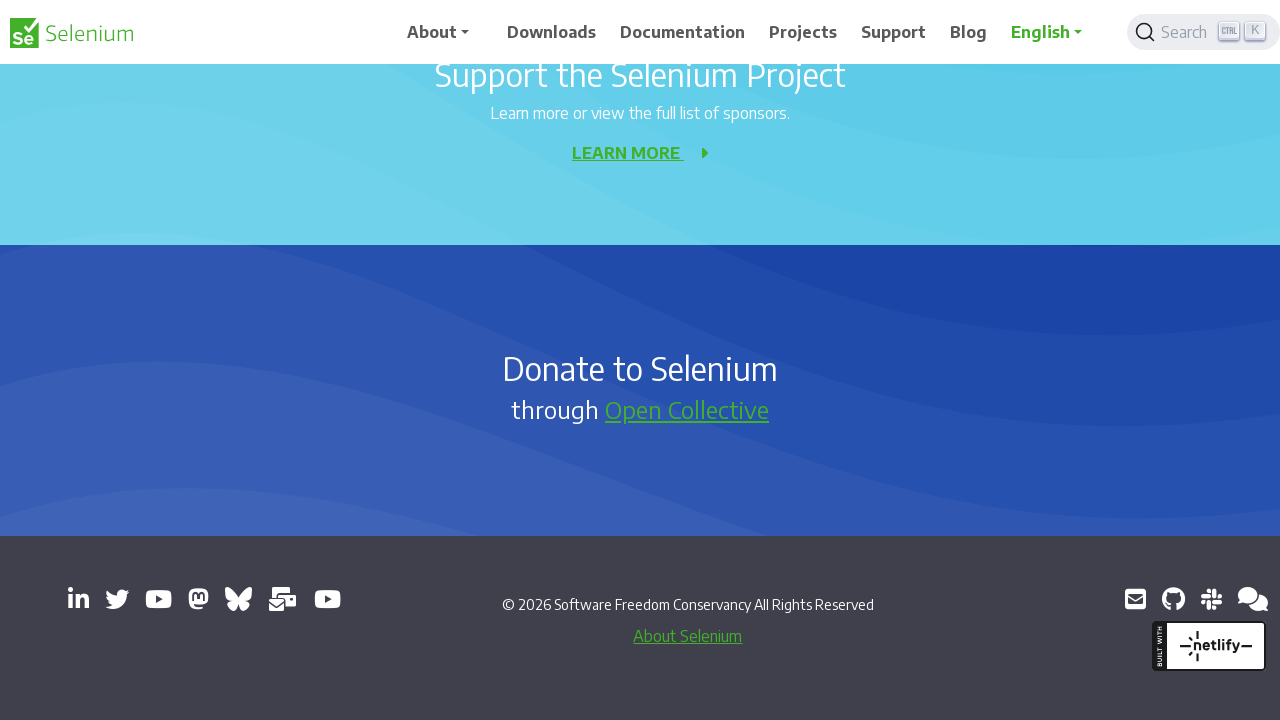

Pressed Enter to select context menu item
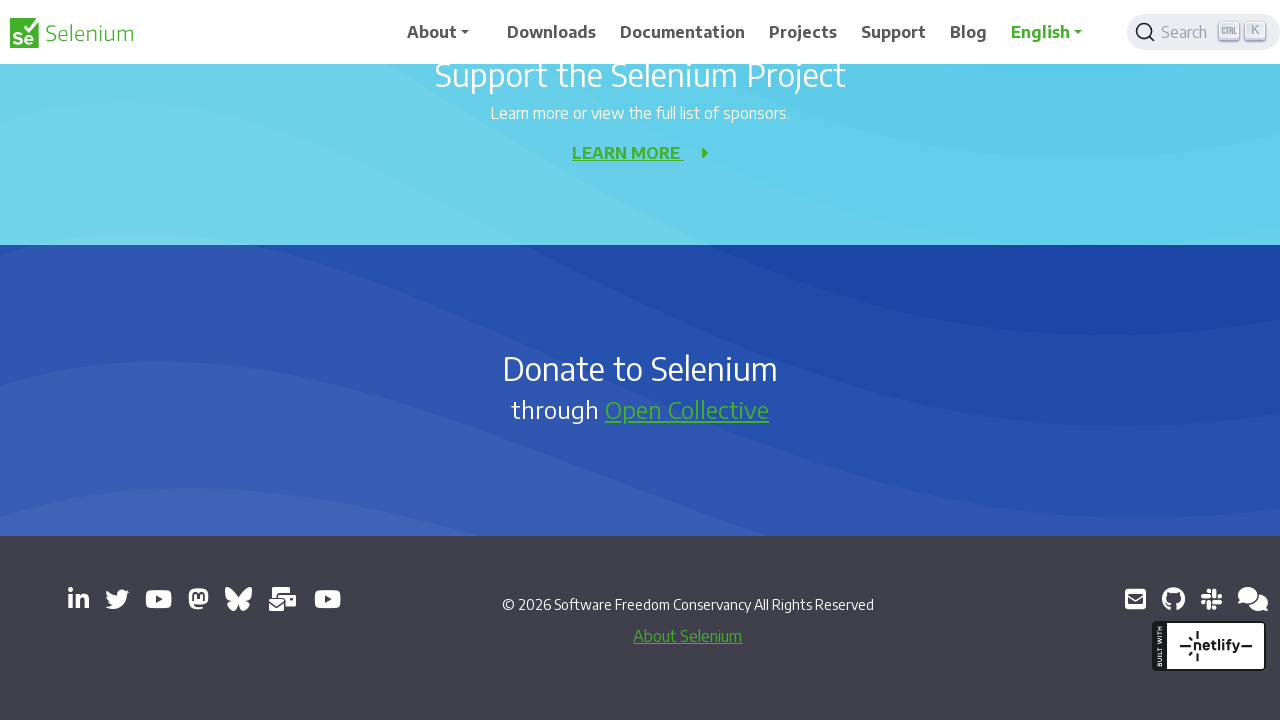

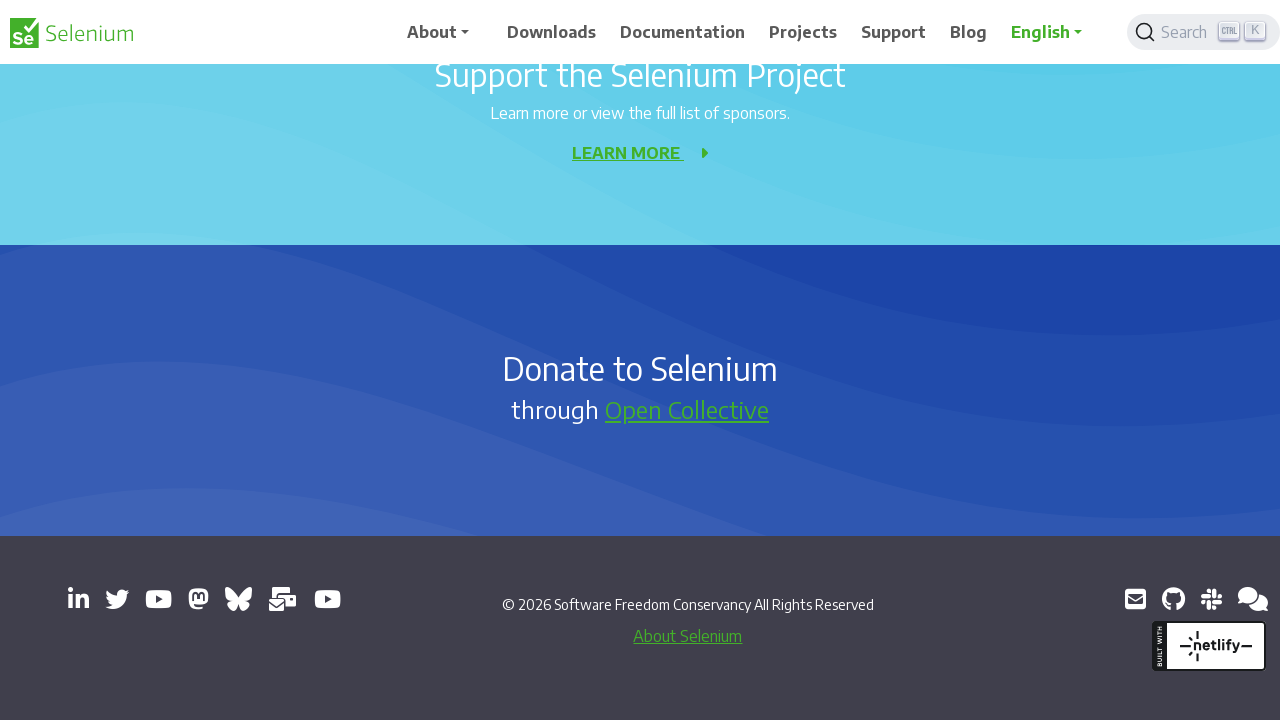